Tests the Input Form Demo by first attempting to submit an empty form to trigger validation, then filling all required fields and submitting to verify the success message appears.

Starting URL: https://www.lambdatest.com/selenium-playground/input-form-demo

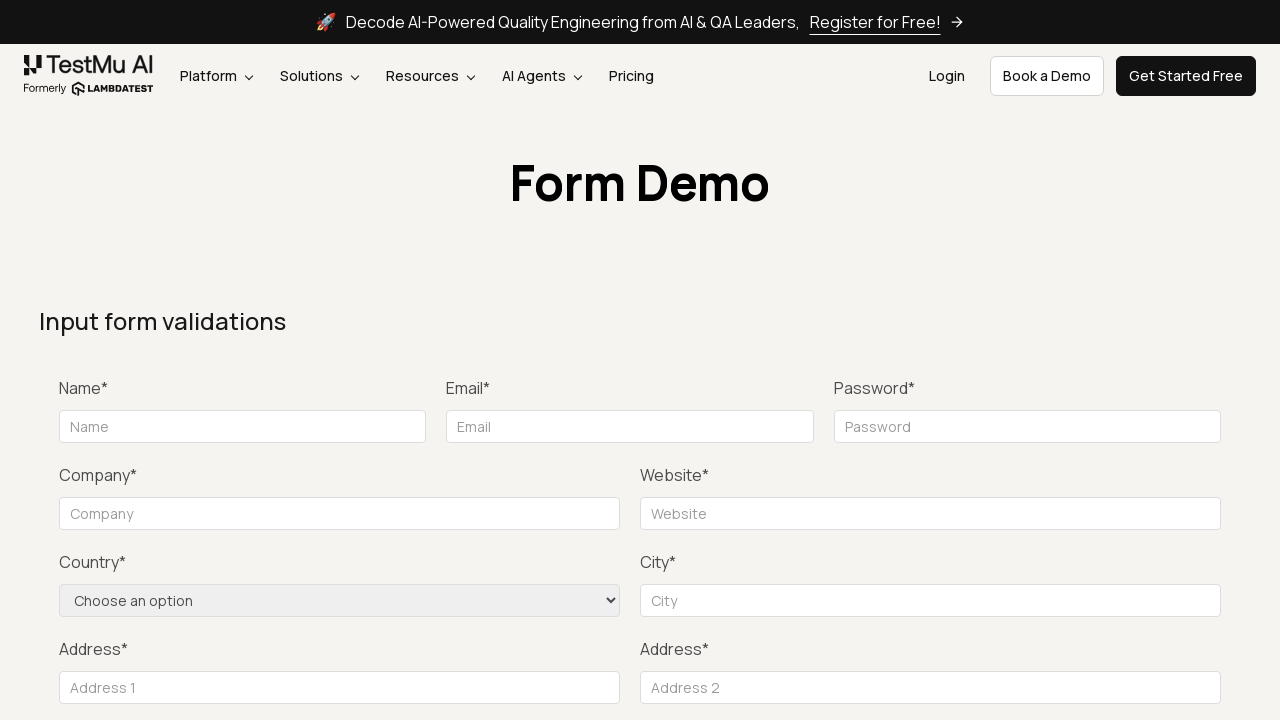

Clicked Submit button without filling any fields to trigger validation at (1131, 360) on button:has-text("Submit")
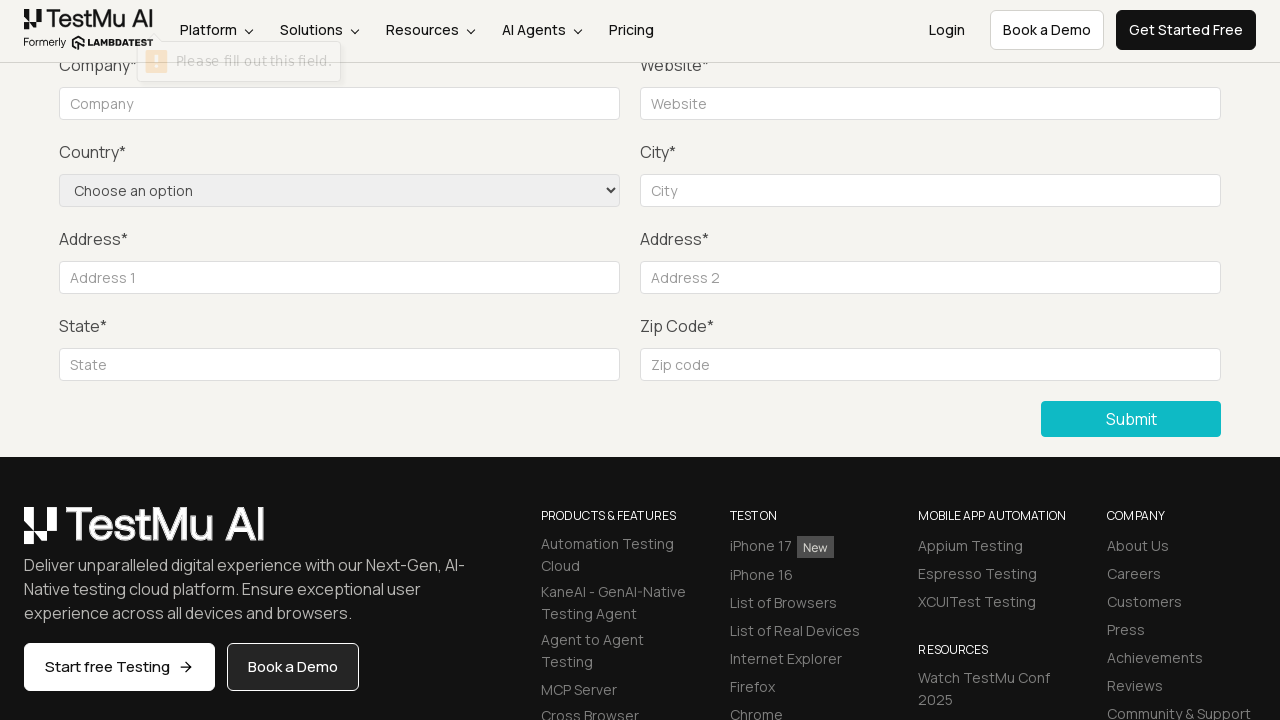

Name field is now attached to the DOM
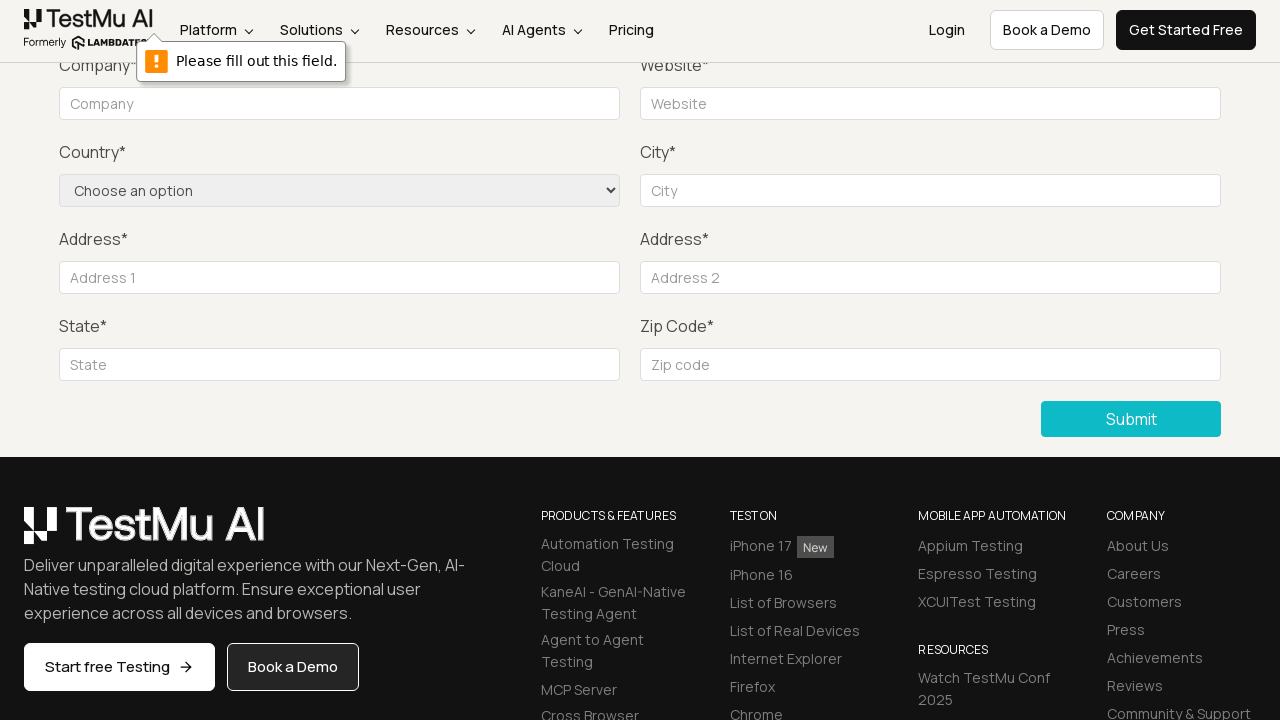

Filled name field with 'Pratiksha G' on #name
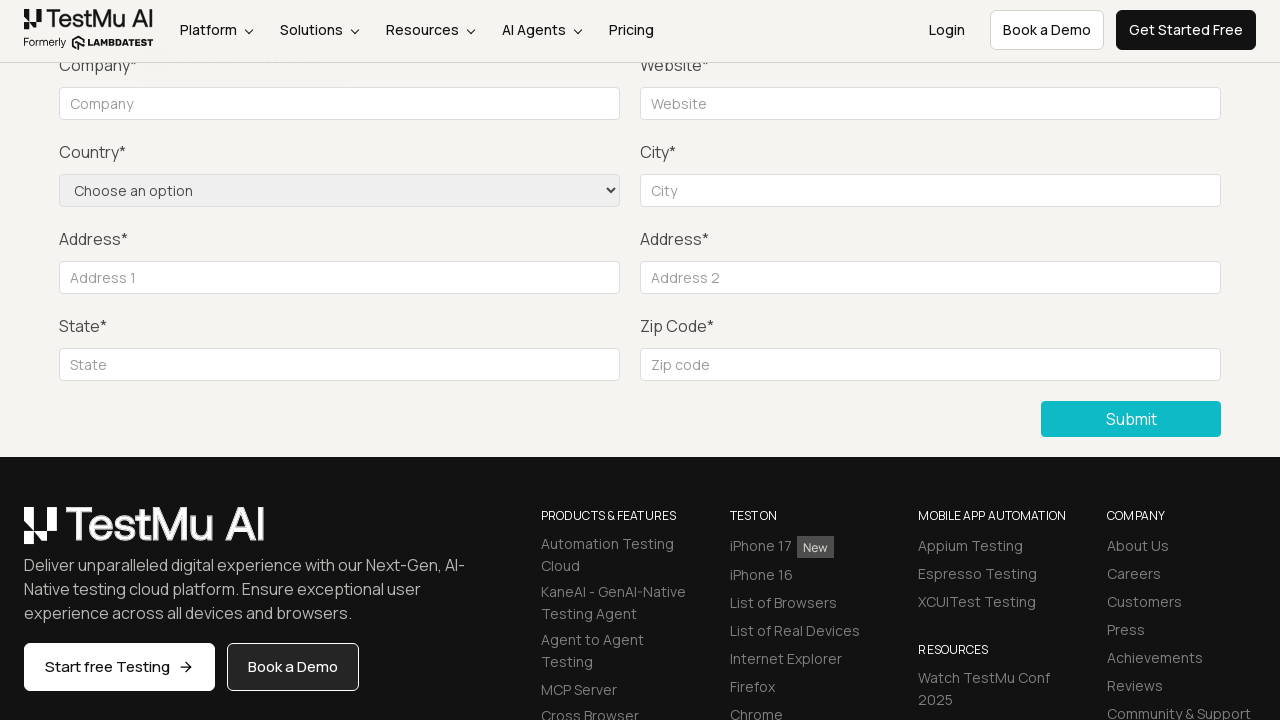

Filled email field with 'pratiksha.bgollar@gmail.com' on #inputEmail4
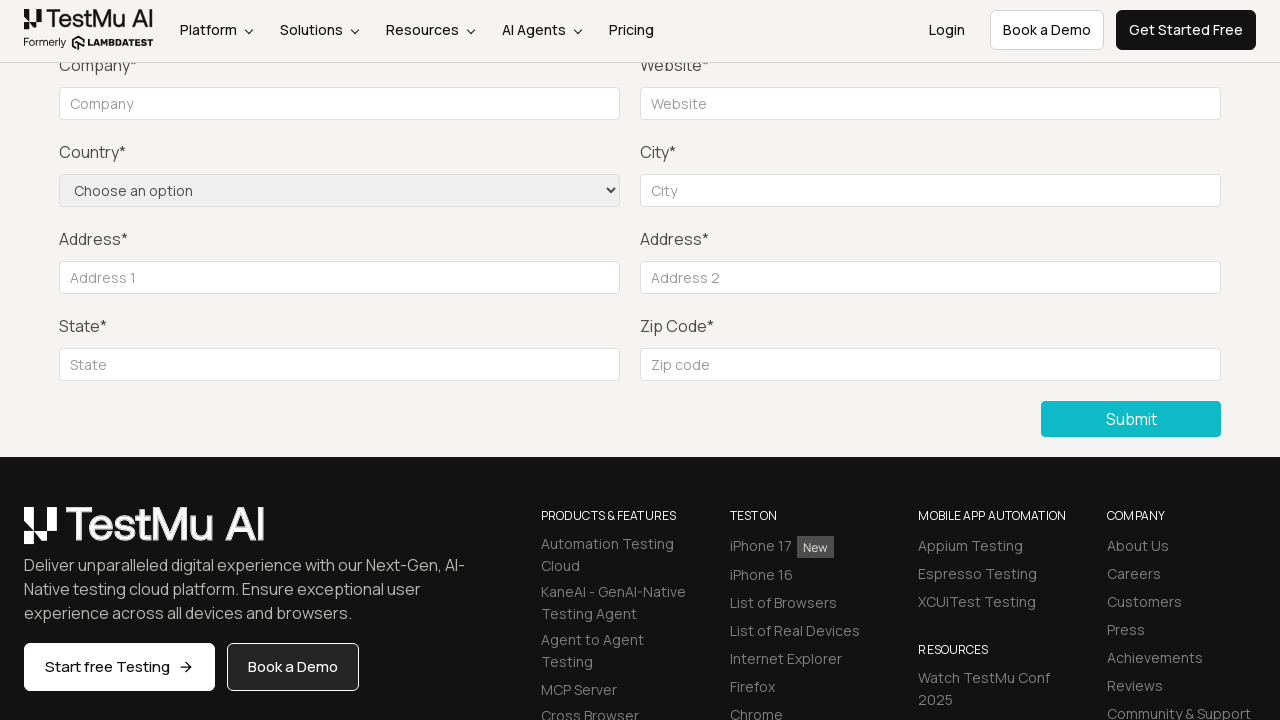

Filled password field with 'Pass123!' on #inputPassword4
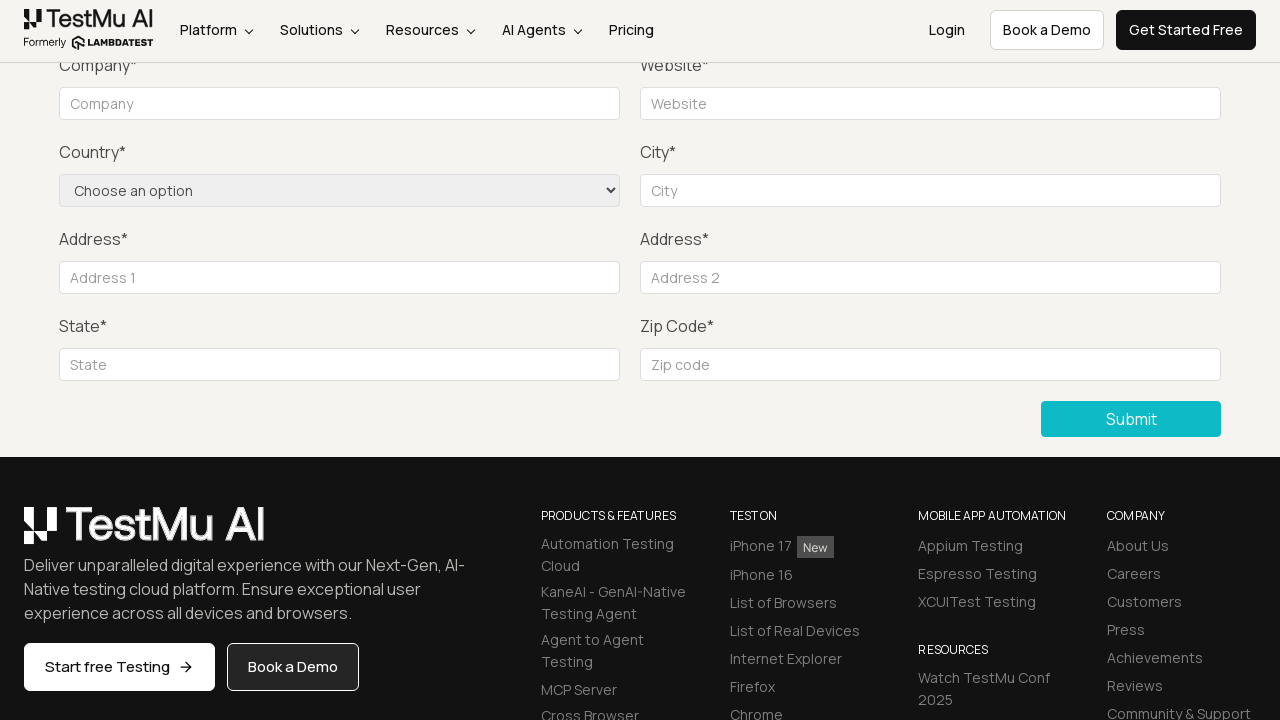

Filled company field with 'Persistent' on #company
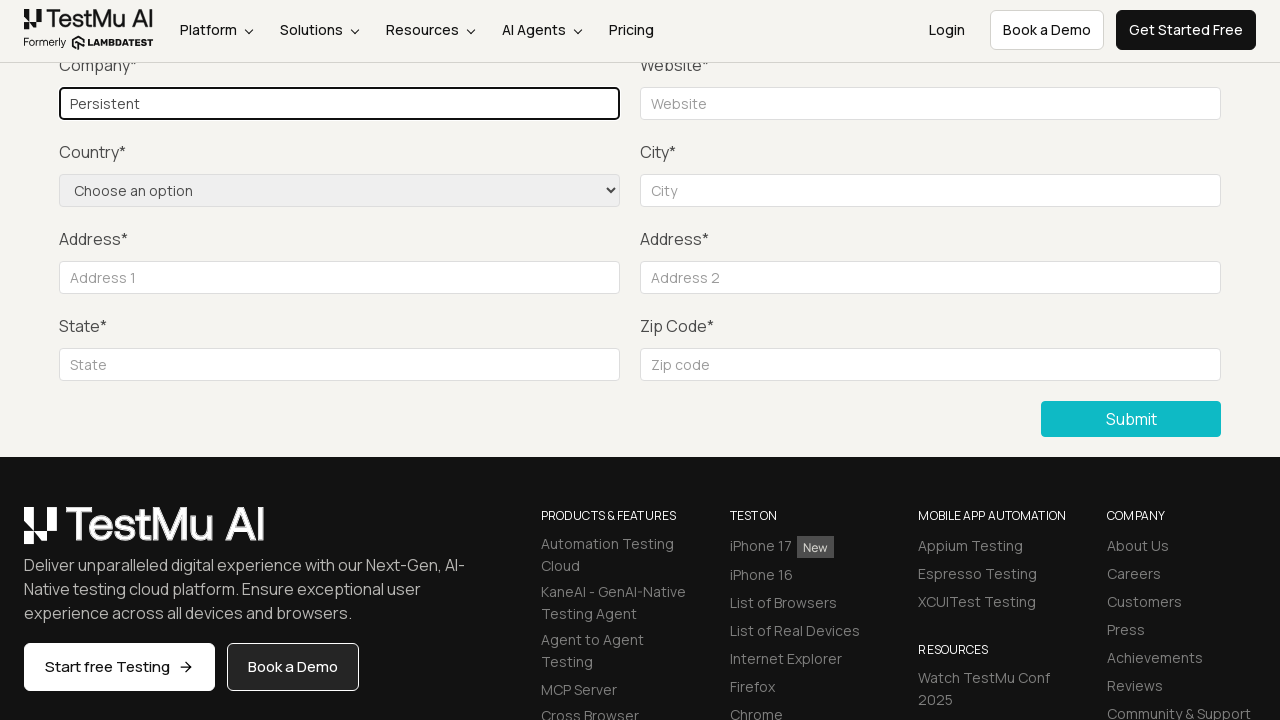

Filled website name field with 'https://example.com' on #websitename
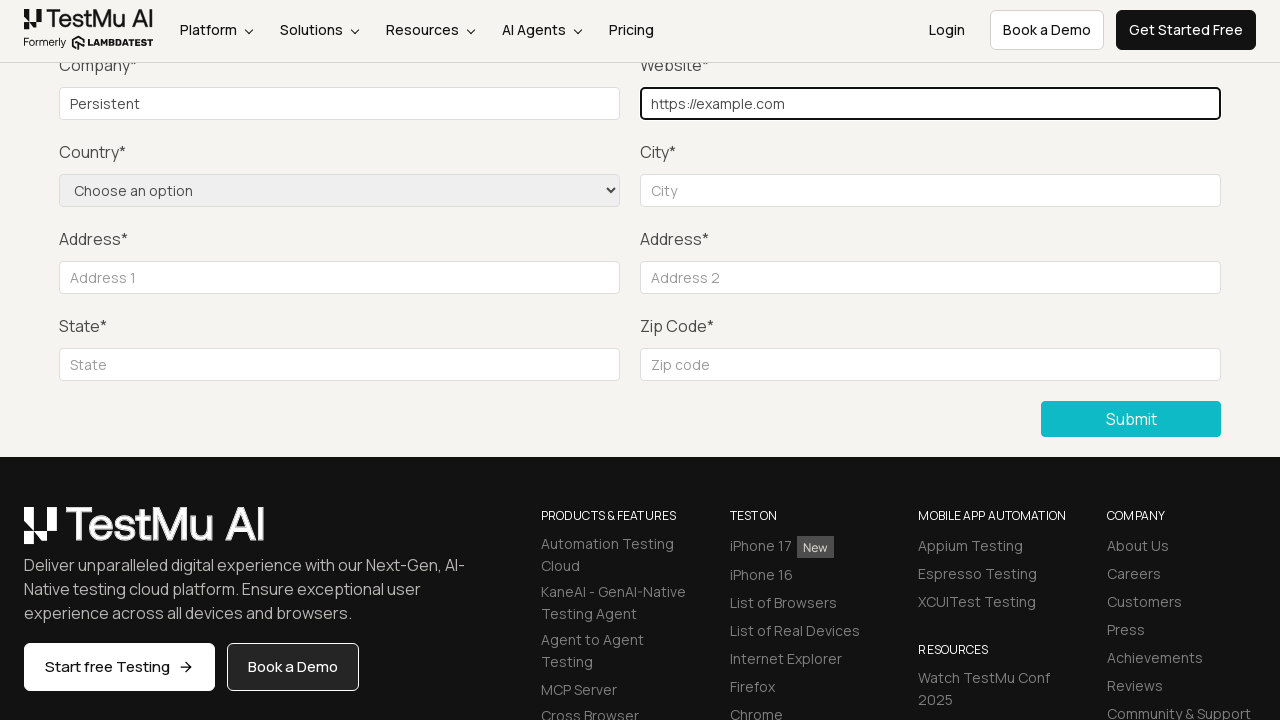

Selected 'United States' from country dropdown on select[name="country"]
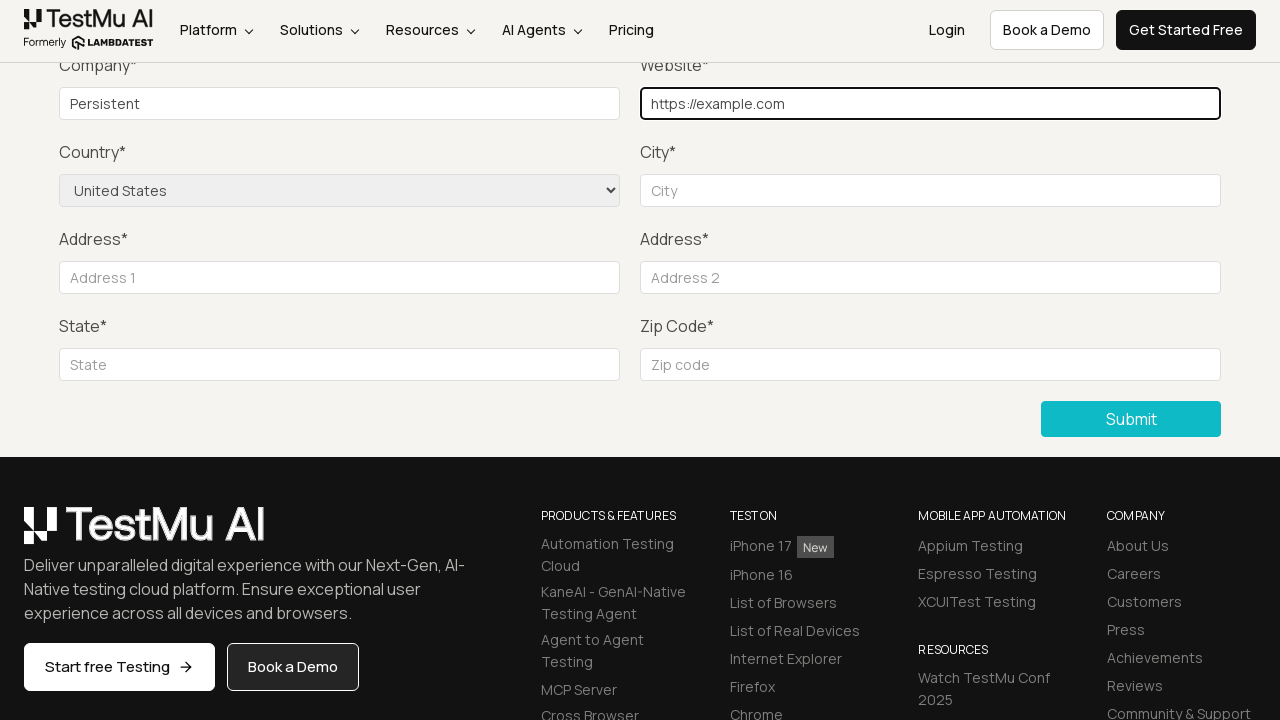

Filled city field with 'Pune' on #inputCity
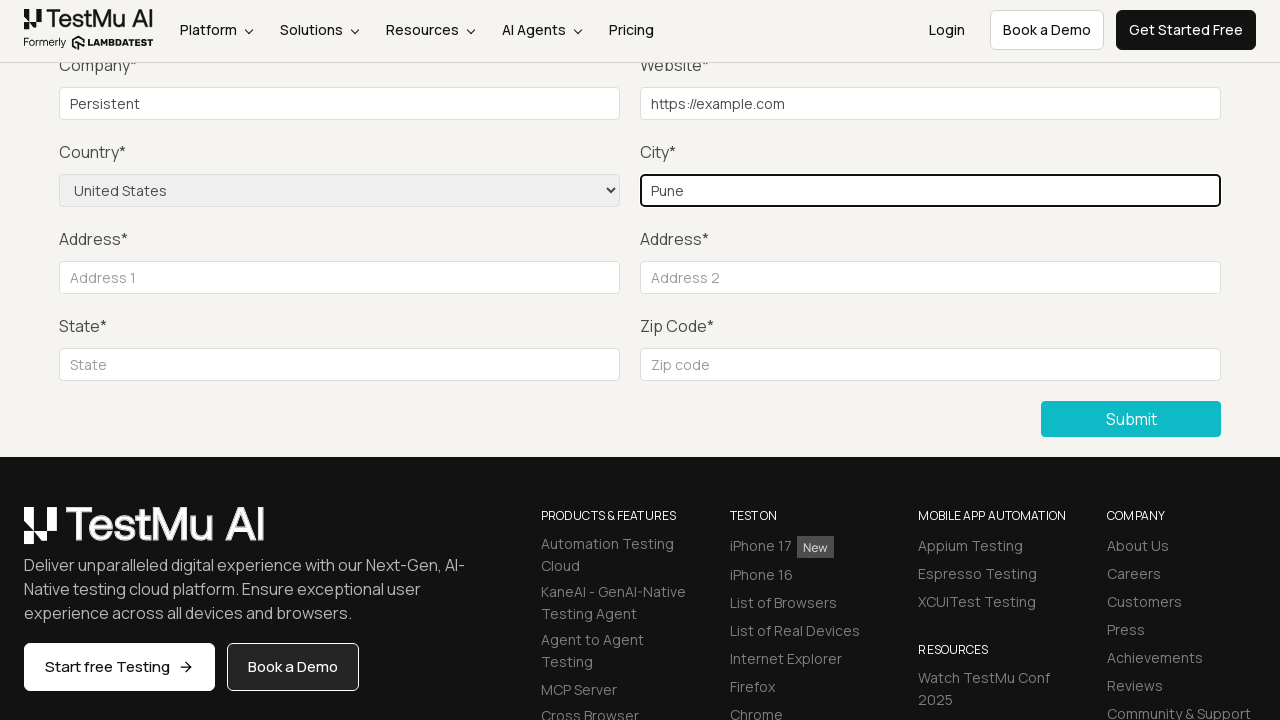

Filled address 1 field with 'Street 1' on #inputAddress1
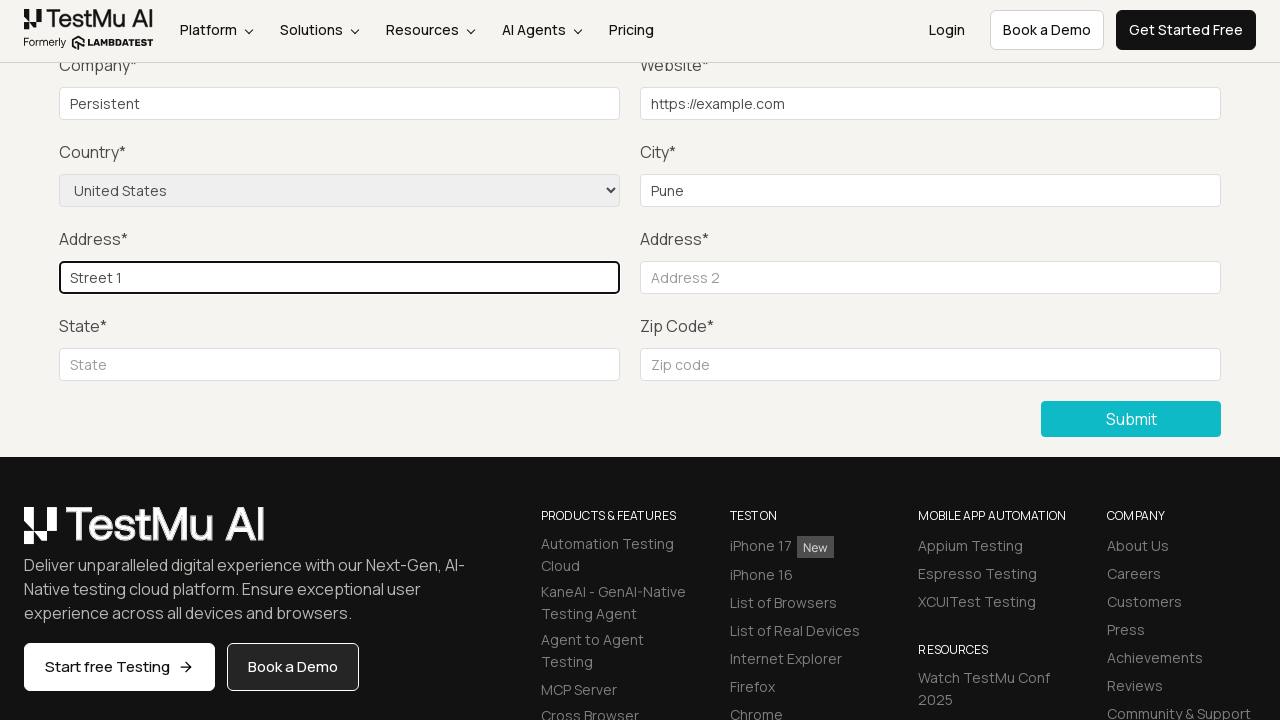

Filled address 2 field with 'Street 2' on #inputAddress2
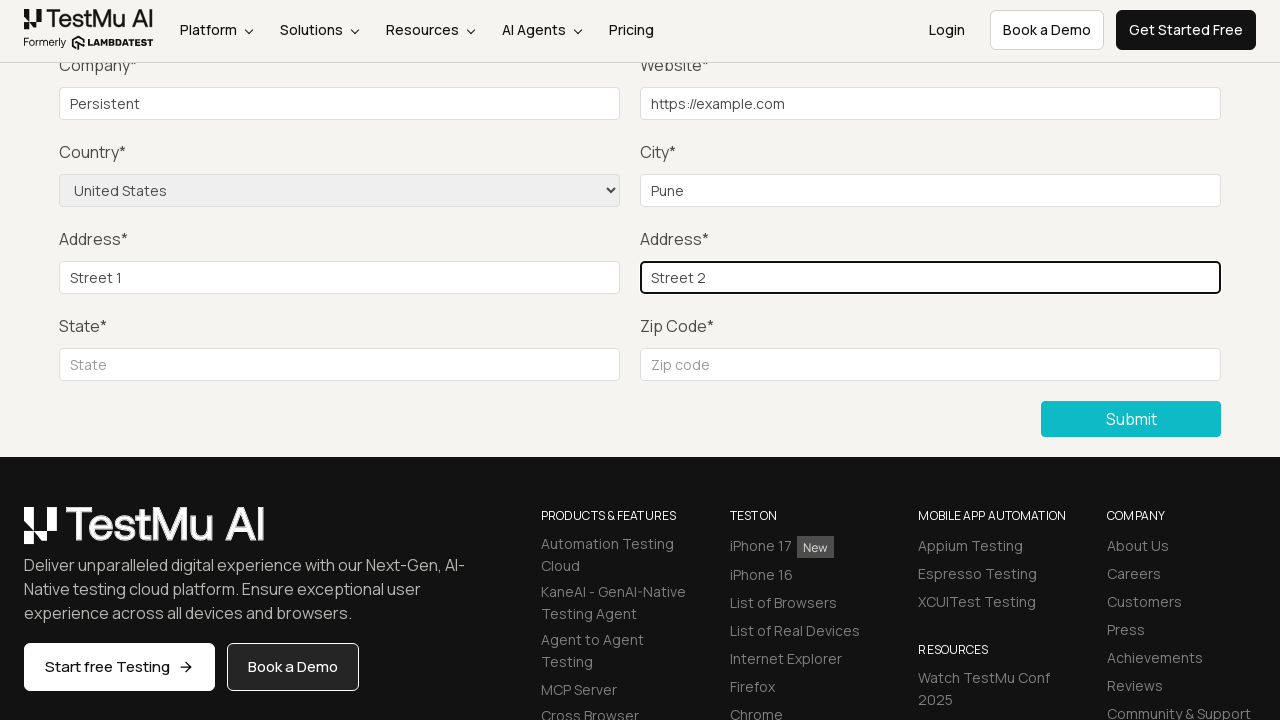

Filled state field with 'MH' on #inputState
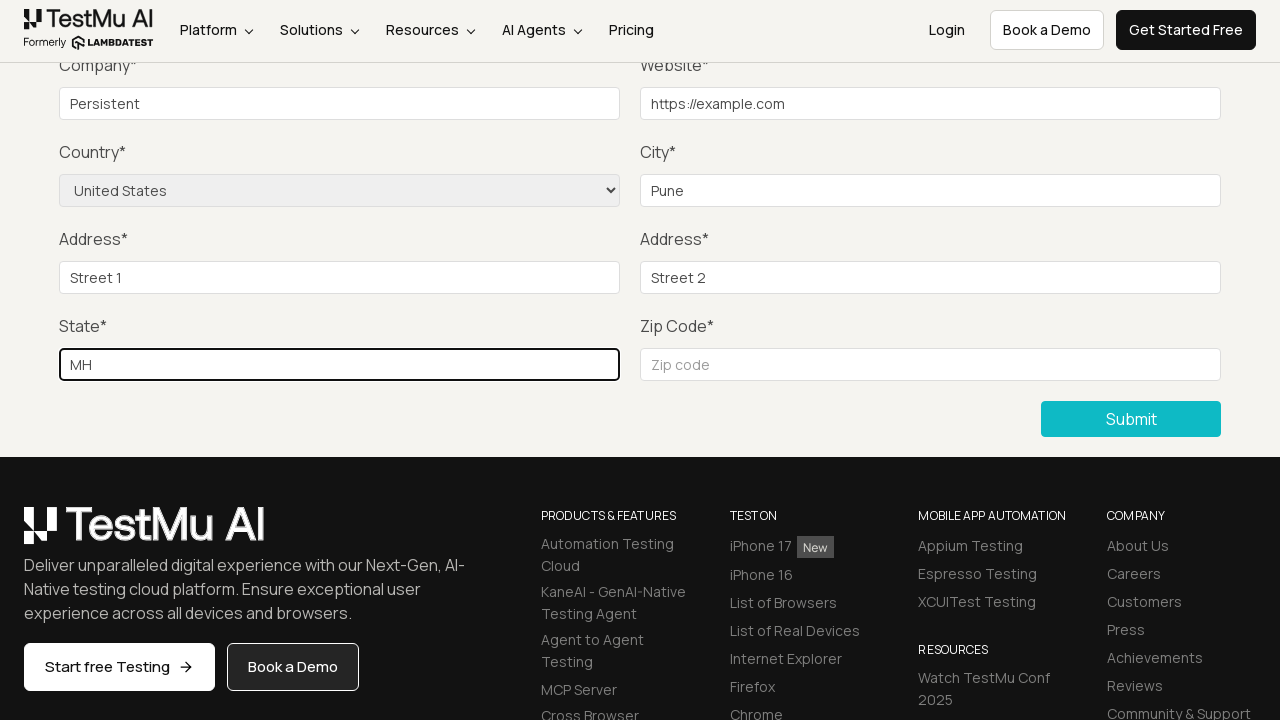

Filled zip code field with '411001' on #inputZip
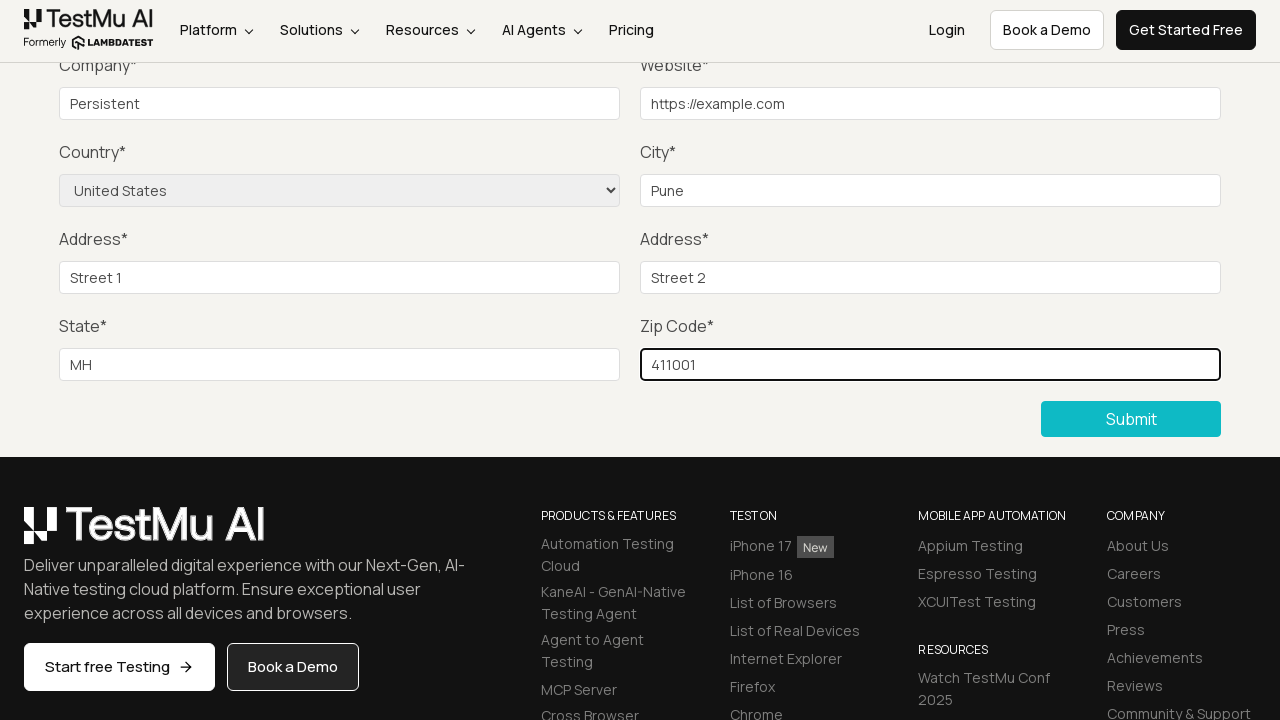

Clicked Submit button to submit the form with all required fields filled at (1131, 419) on button:has-text("Submit")
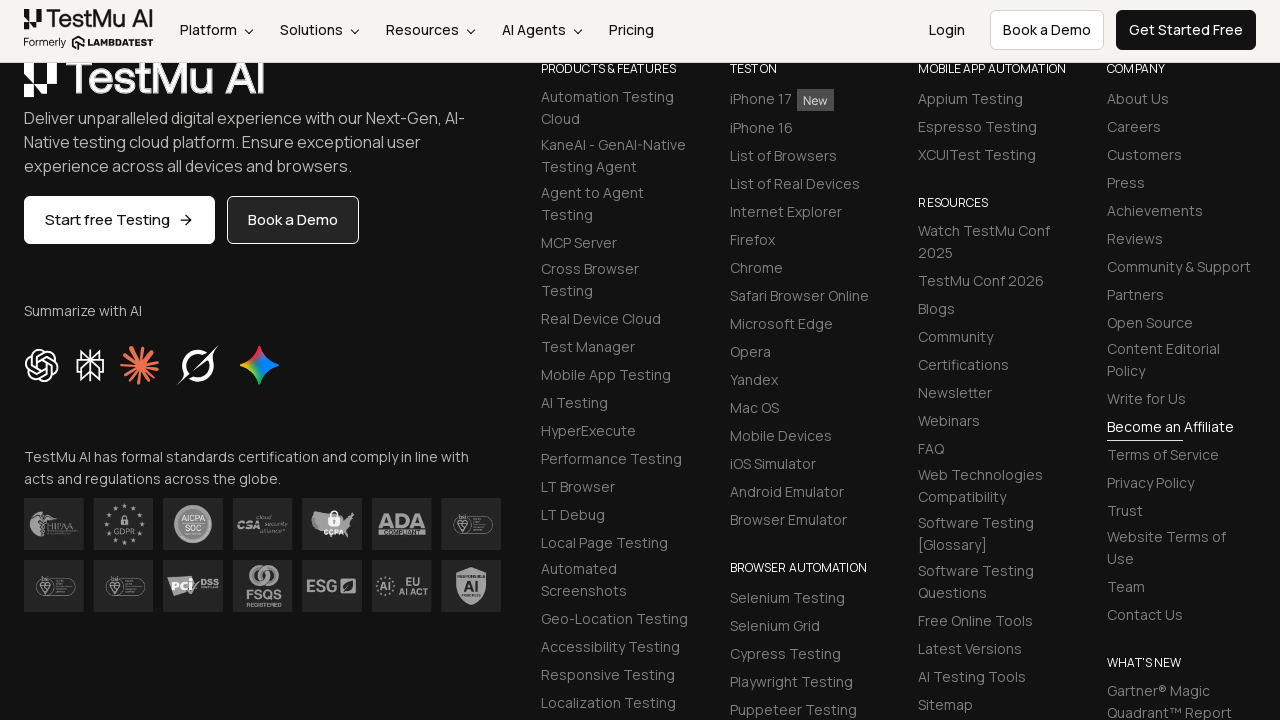

Success message 'Thanks for contacting us, we will get back to you shortly.' is now visible
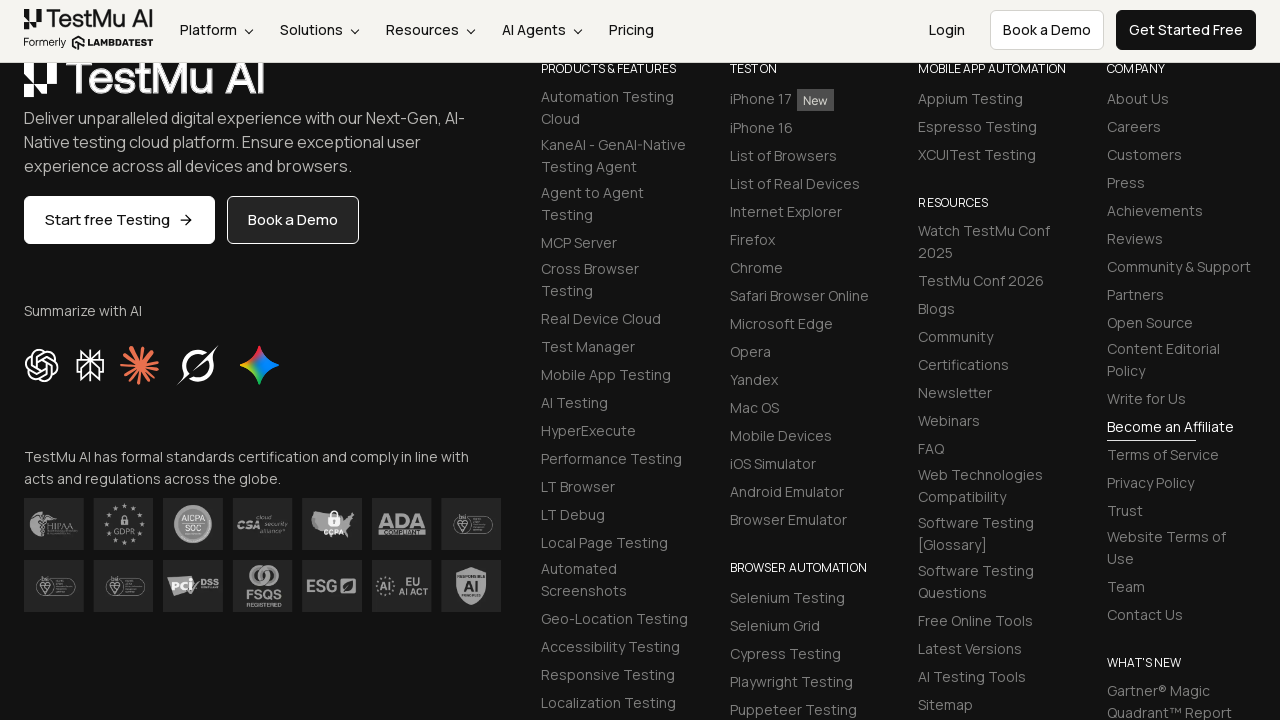

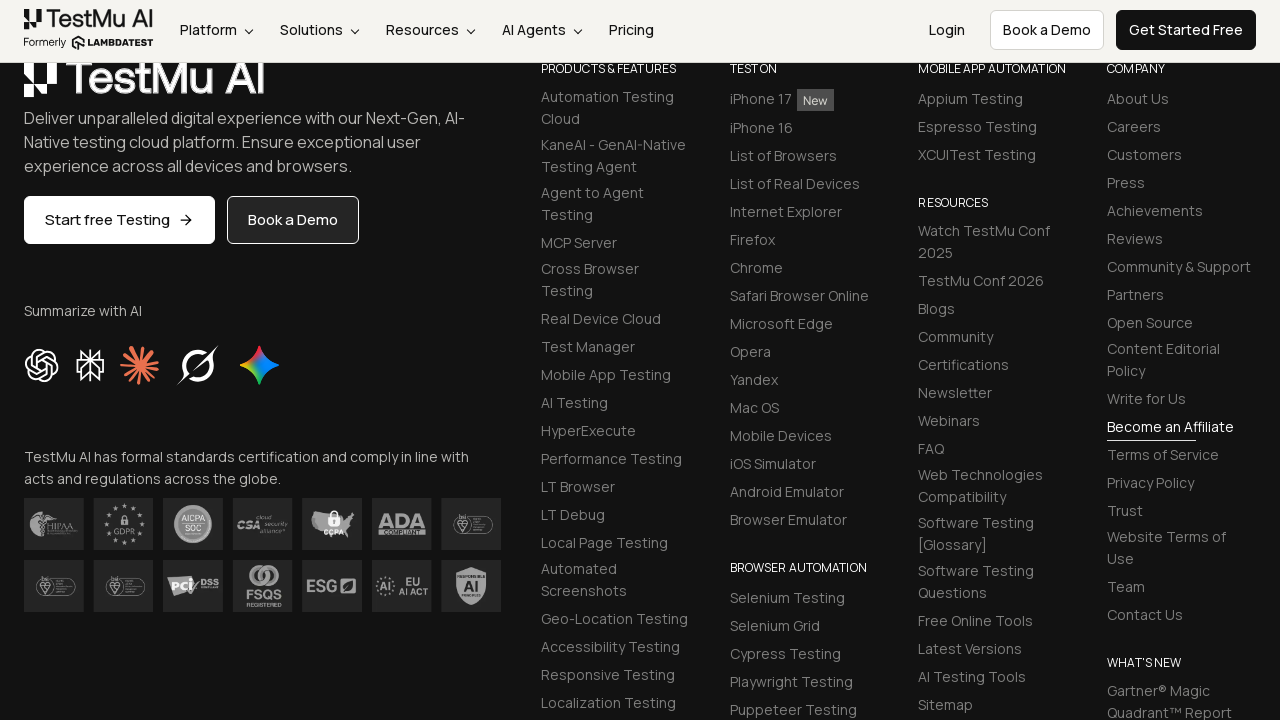